Tests the CloudPlexo training contact form by selecting course funding, choosing a training course, filling in personal details including name, phone number, email, and optional message, then submitting the form.

Starting URL: https://www.cloudplexo.com/contact-training/

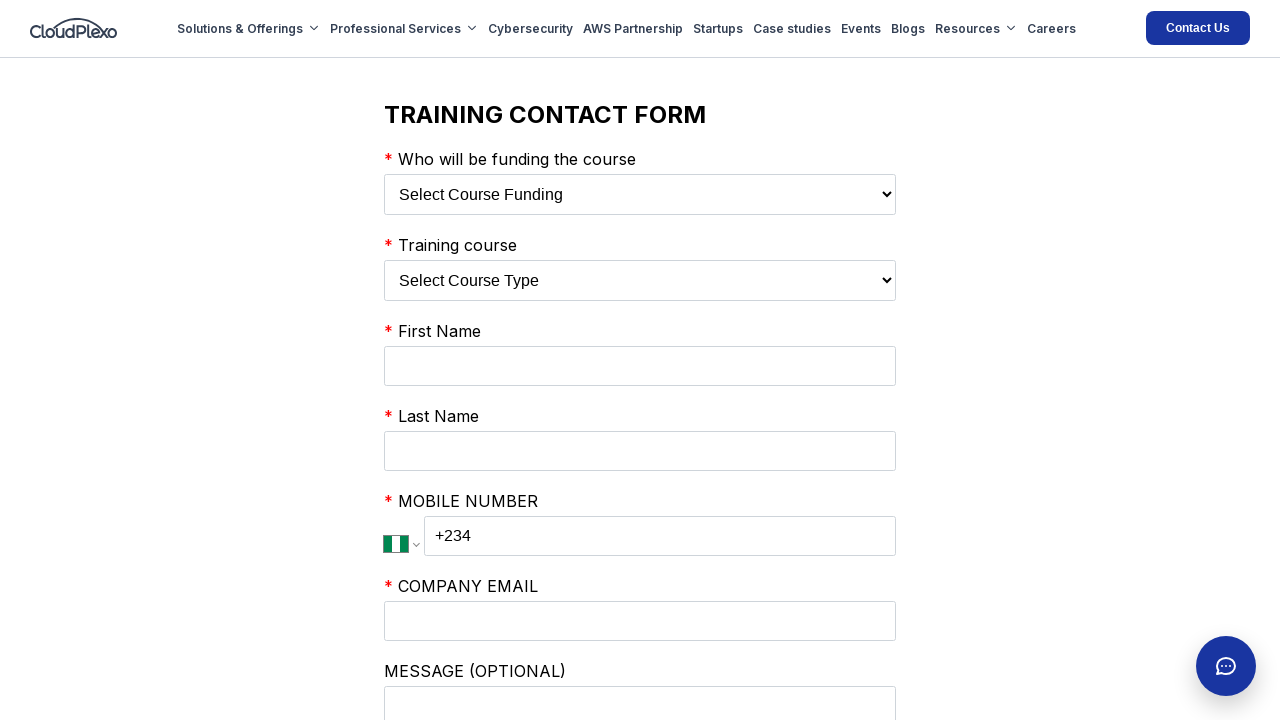

Navigated to CloudPlexo training contact form page
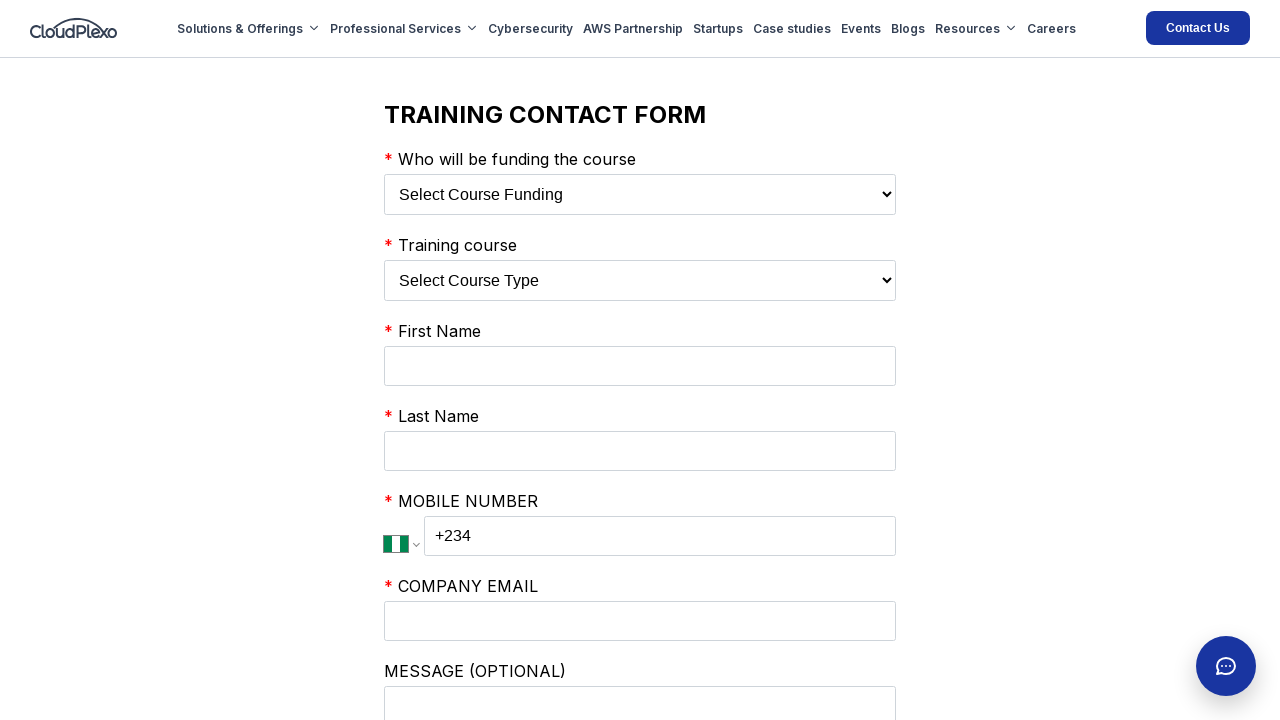

Selected 'My Employer' as course funding option on select:has(option[value='My Employer'])
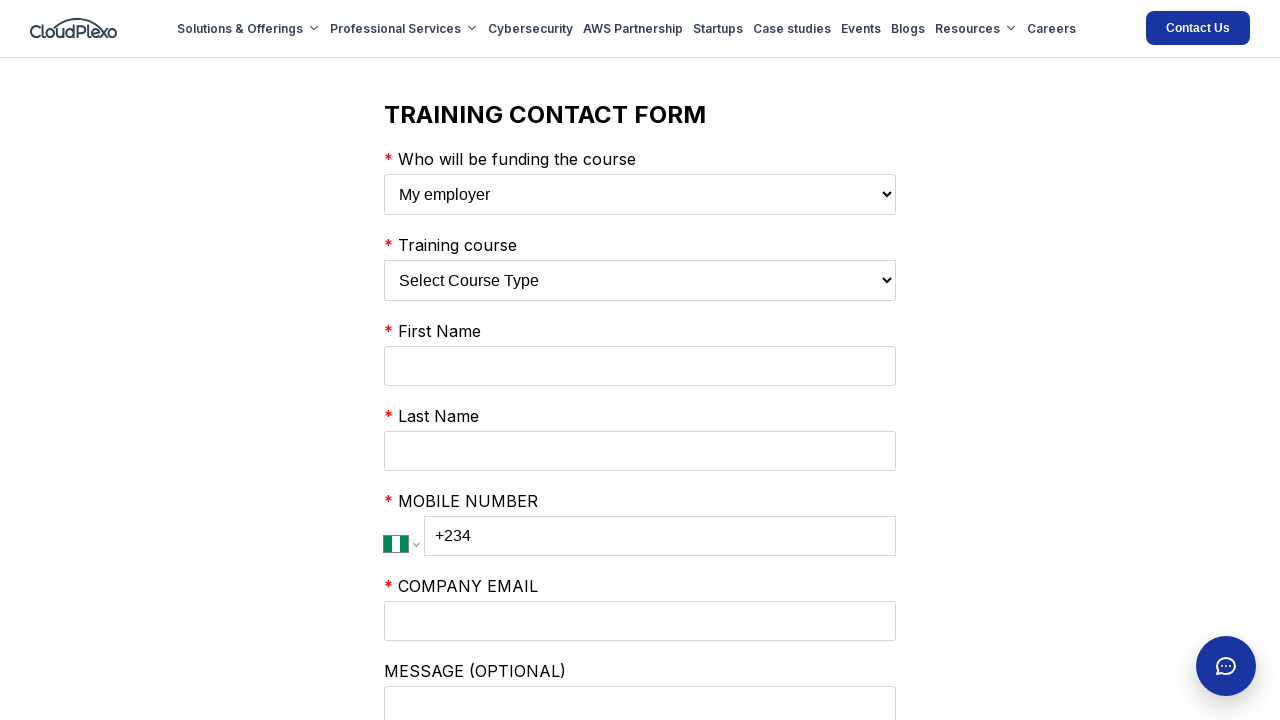

Selected 'AWS CERTIFIED DEVELOPER COURSE' as training course on select:has(option[value='AWS CERTIFIED DEVELOPER COURSE'])
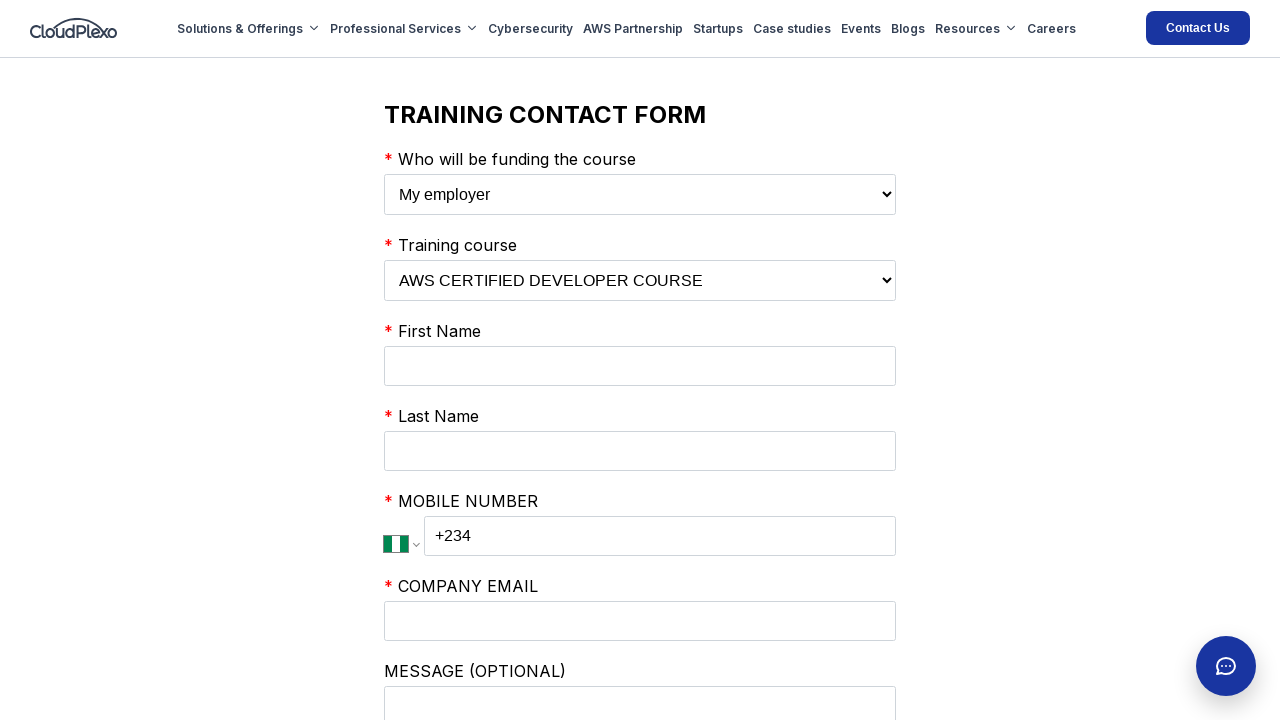

Filled in first name as 'Michael' on input[name='firstName']
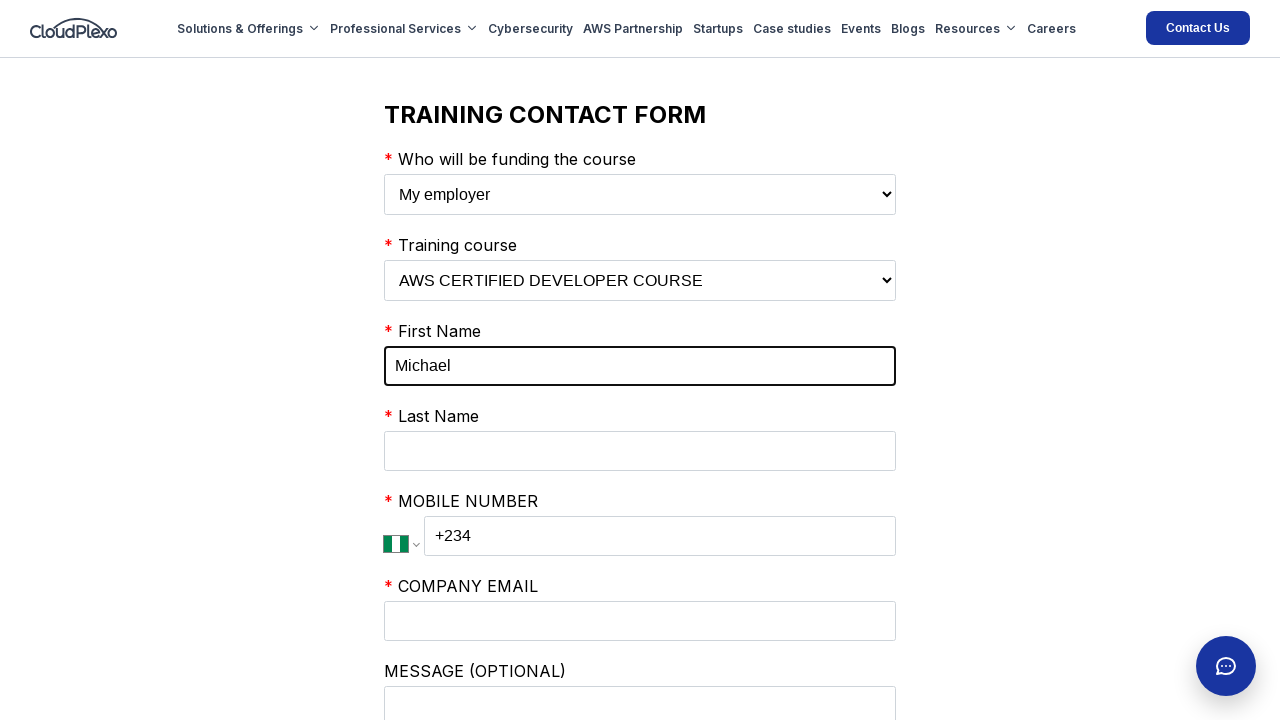

Filled in last name as 'Thompson' on input[name='lastName']
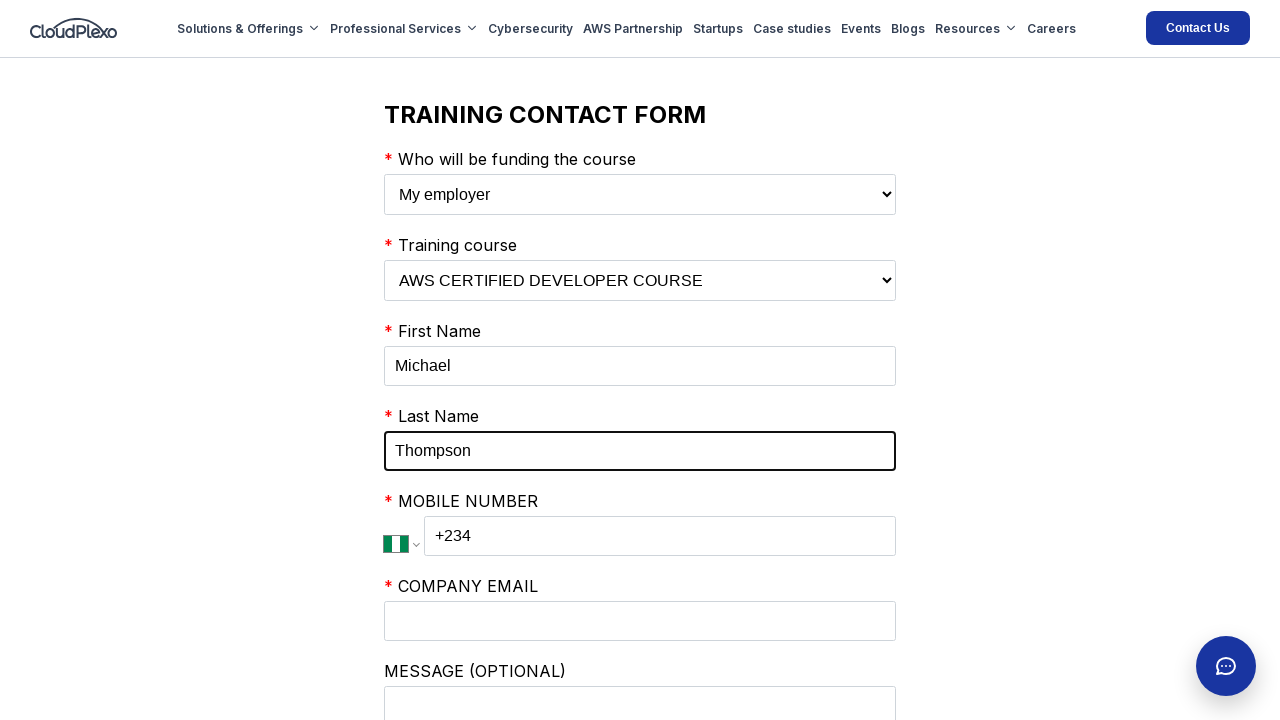

Selected 'US' as phone number country on select[aria-label='Phone number country']
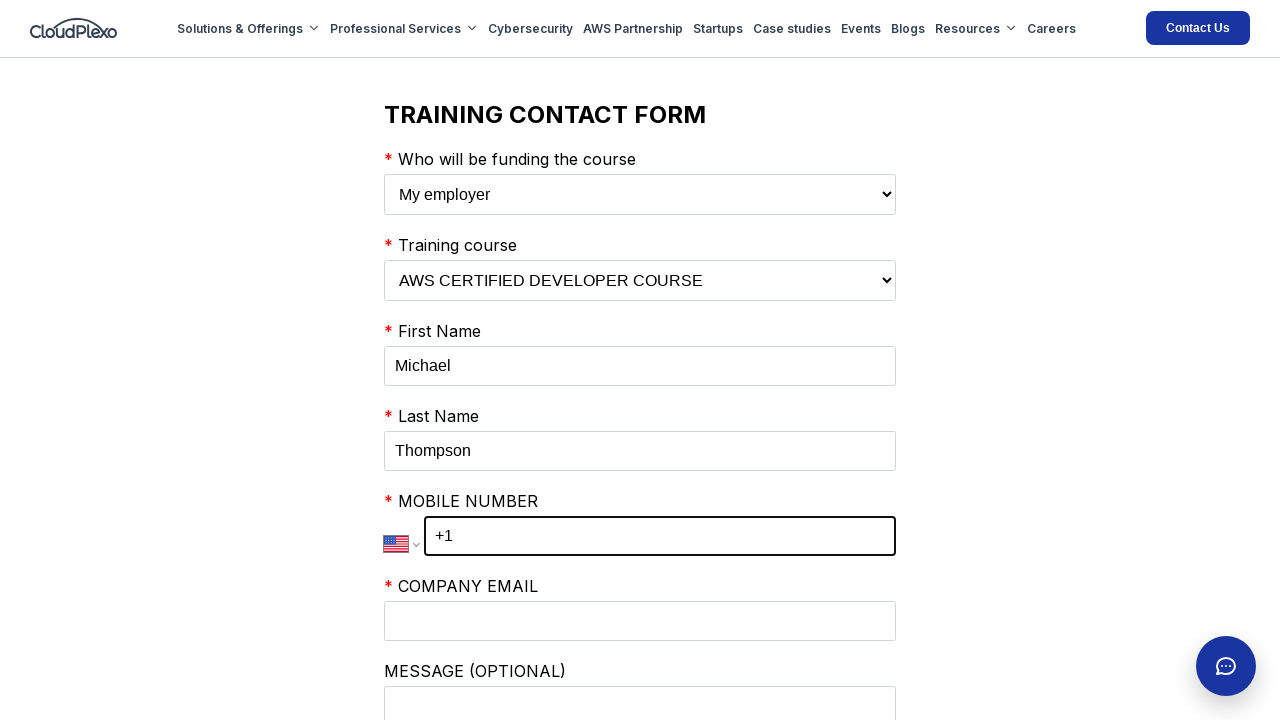

Filled in phone number as '+1 555-123-4567' on input.PhoneInputInput
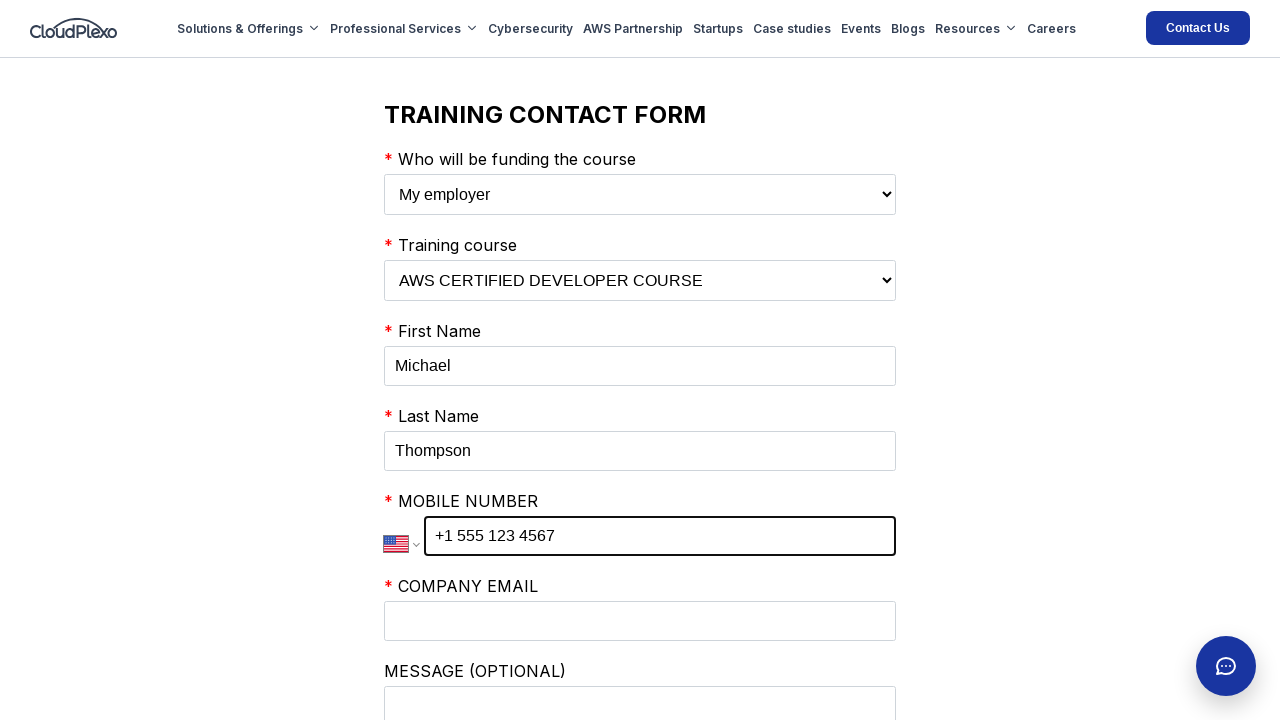

Filled in business email as 'michael.thompson@techcorp.com' on input[name='businessEmail']
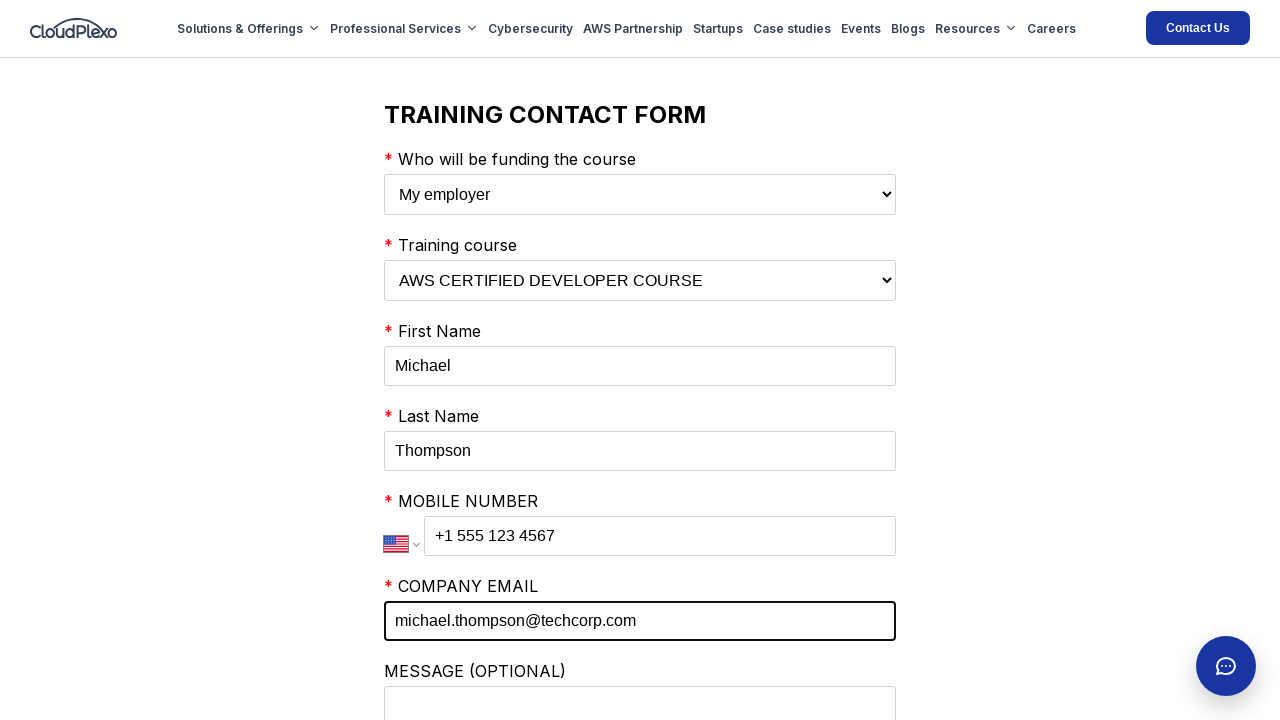

Filled in optional message about AWS training interest on input[name='comments']
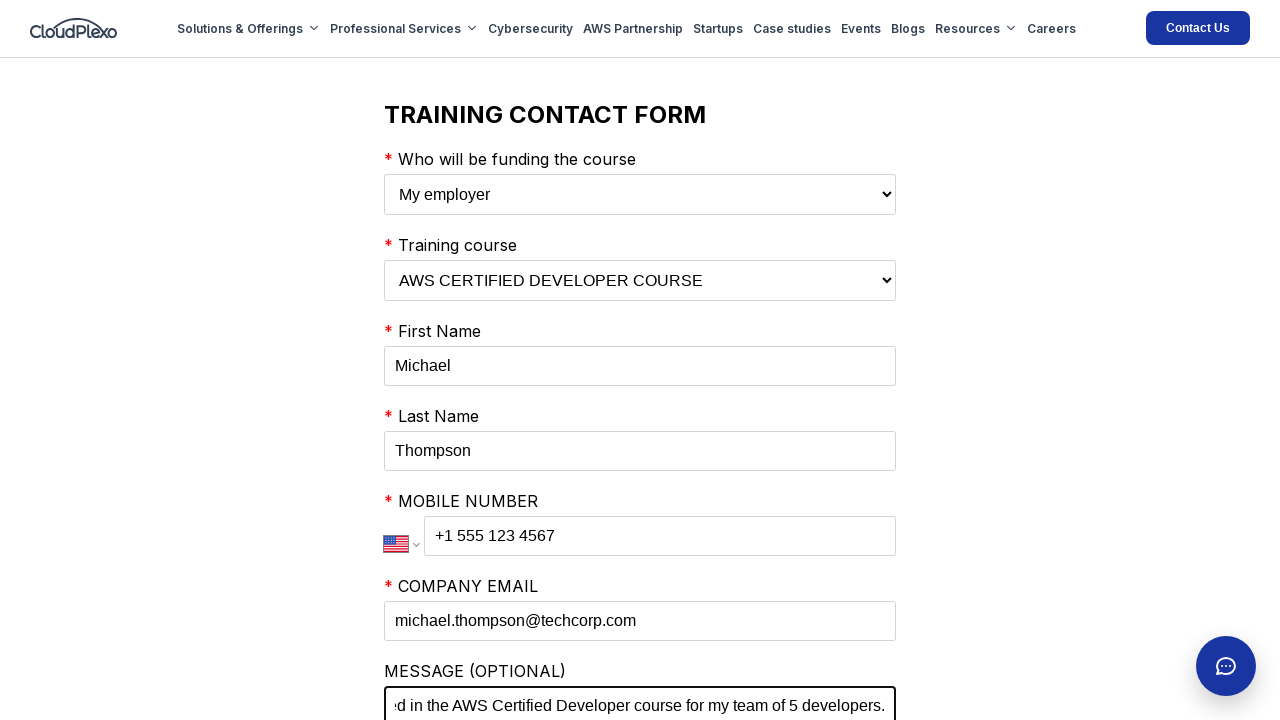

Checked the marketing consent checkbox at (390, 360) on input[type='checkbox']
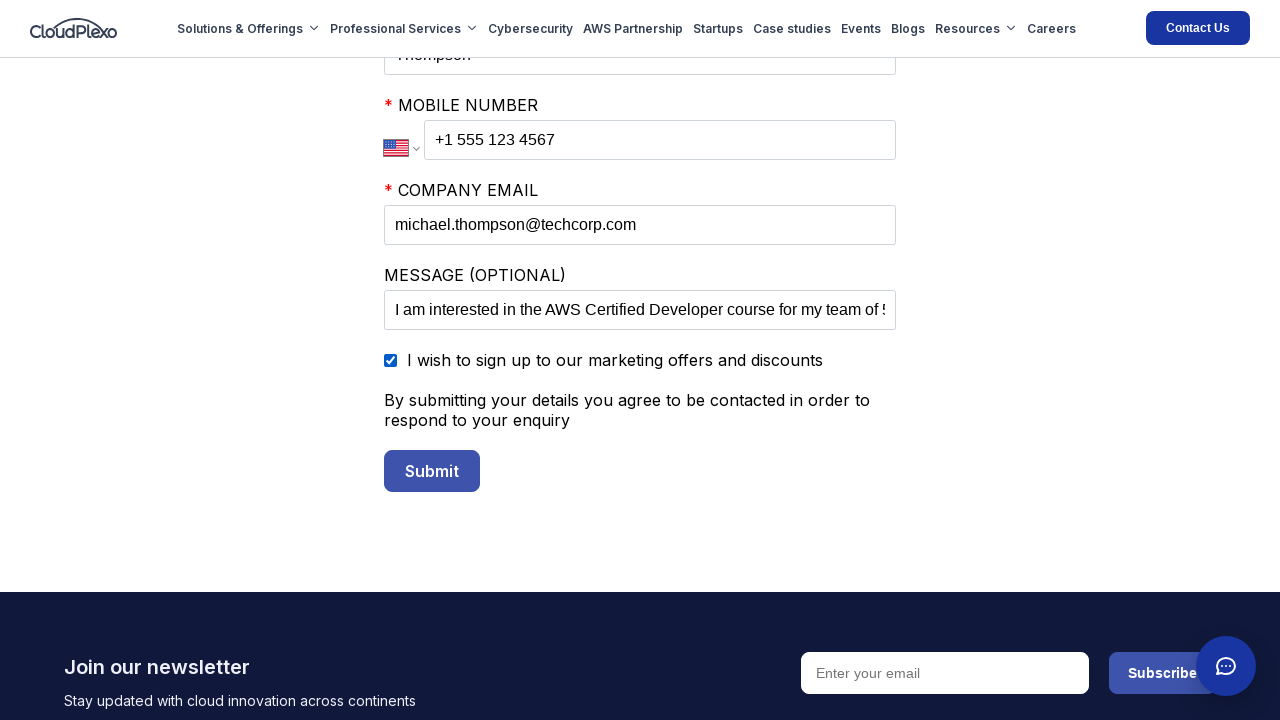

Clicked submit button to send training contact form at (432, 471) on button[type='submit']
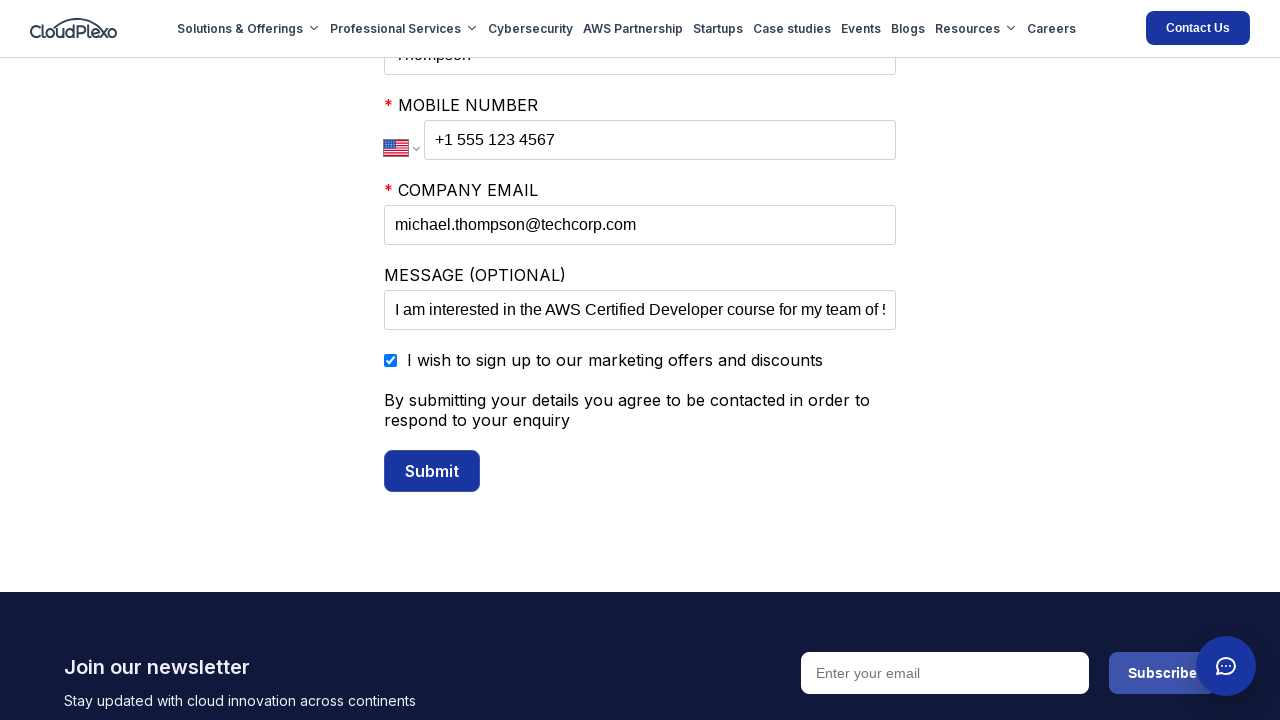

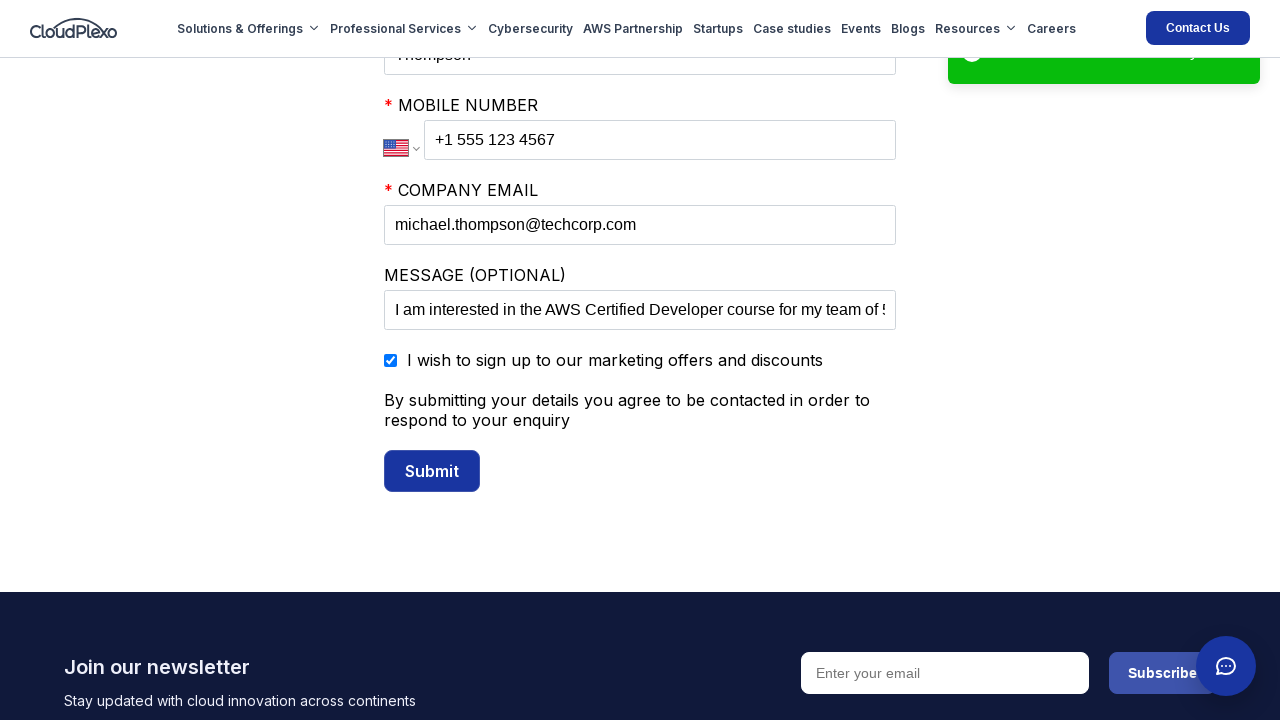